Tests a registration form by filling in first name, last name, and email fields, then submitting and verifying the success message

Starting URL: http://suninjuly.github.io/registration1.html

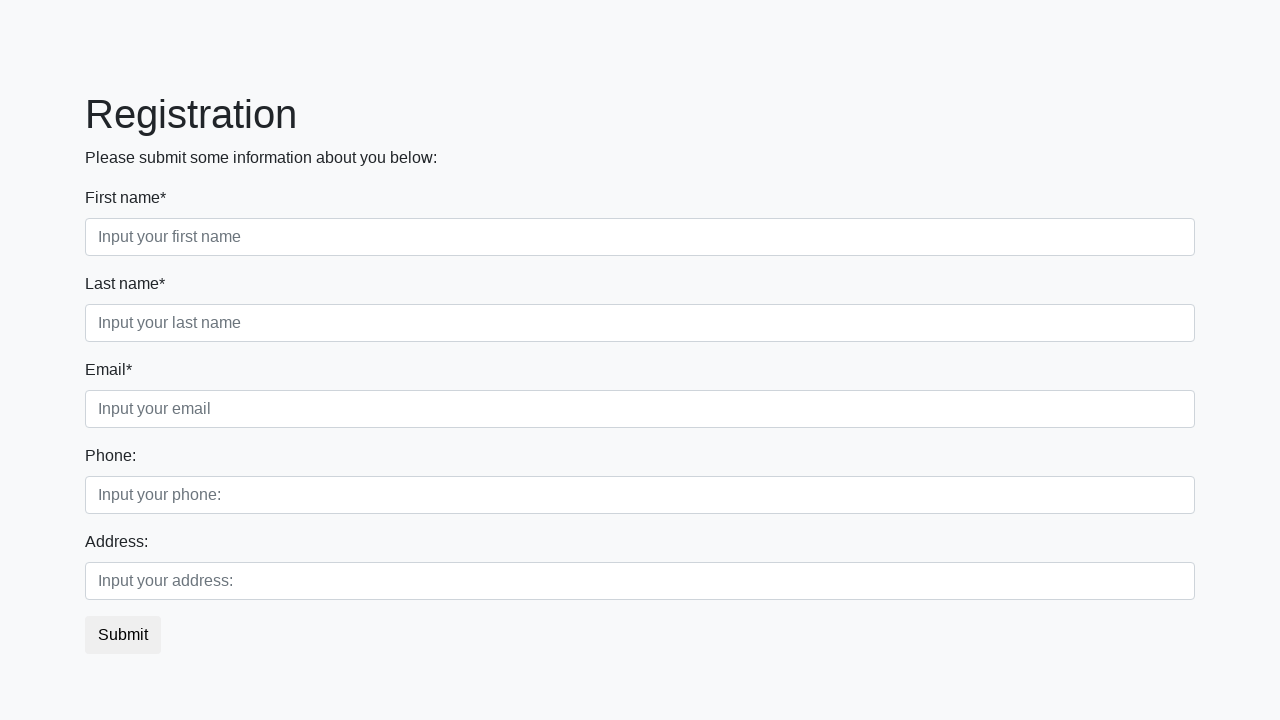

Navigated to registration form page
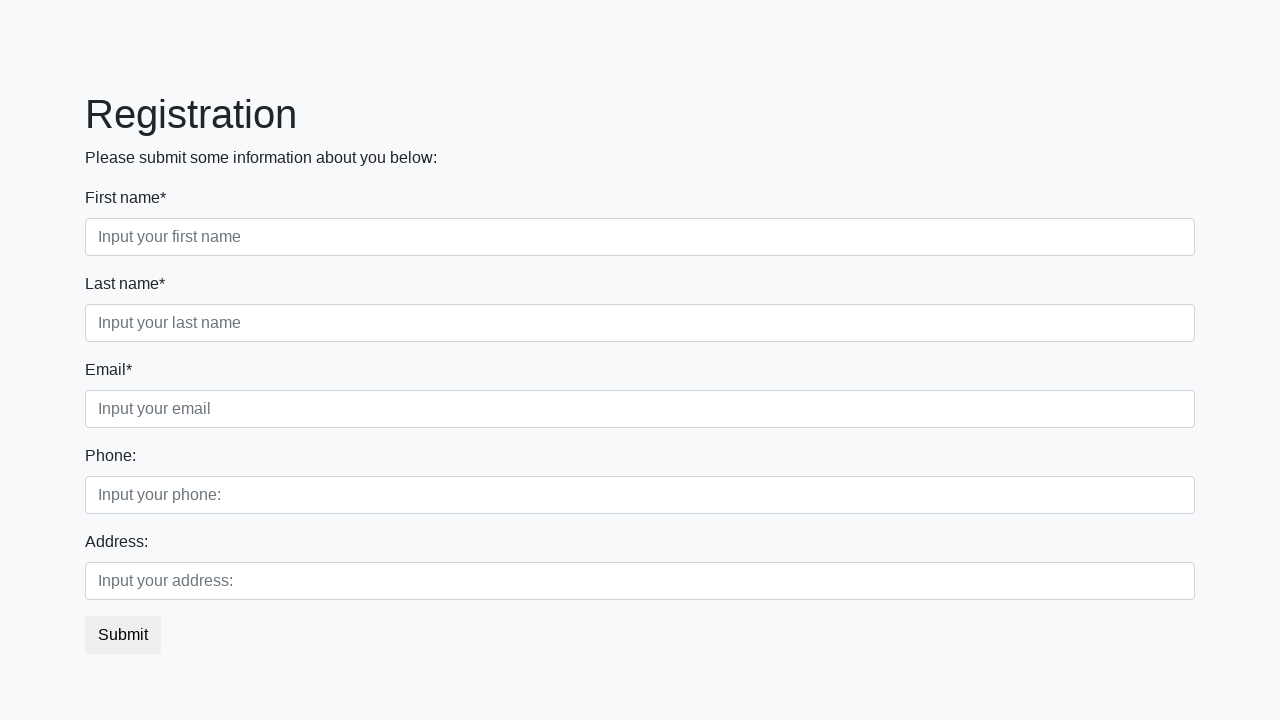

Filled in first name field with 'John' on [placeholder='Input your first name']
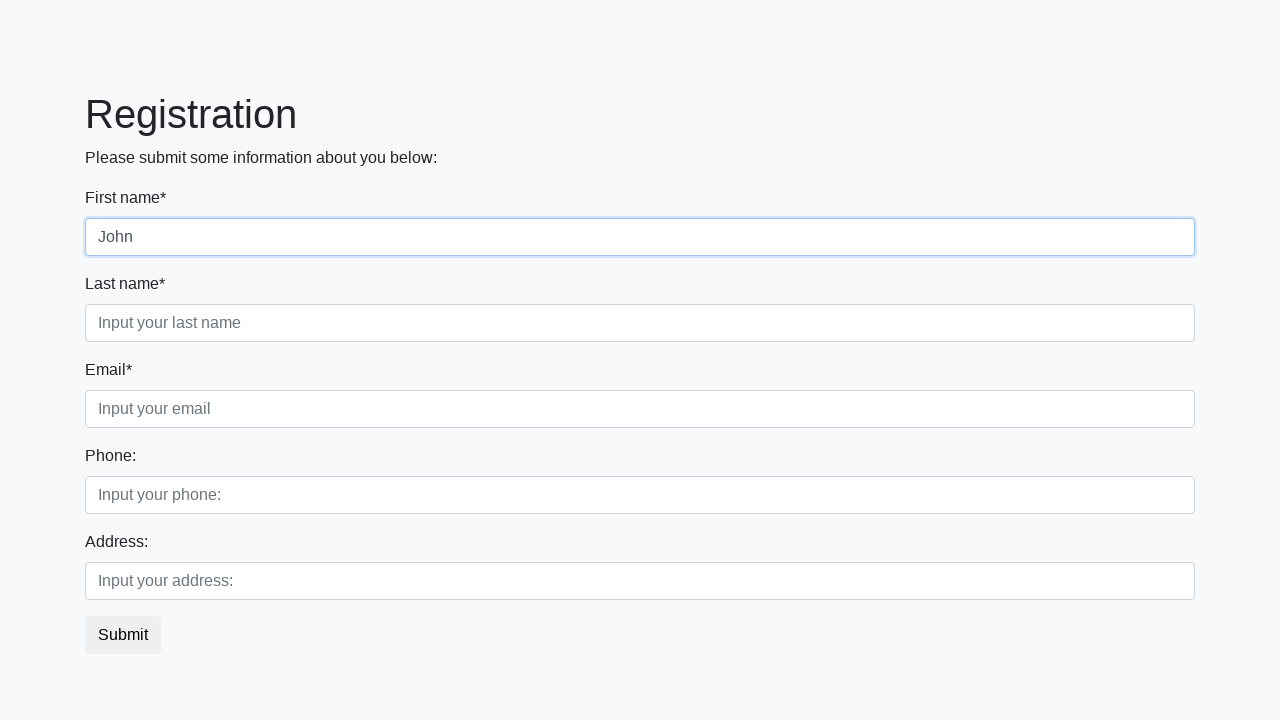

Filled in last name field with 'Smith' on [placeholder='Input your last name']
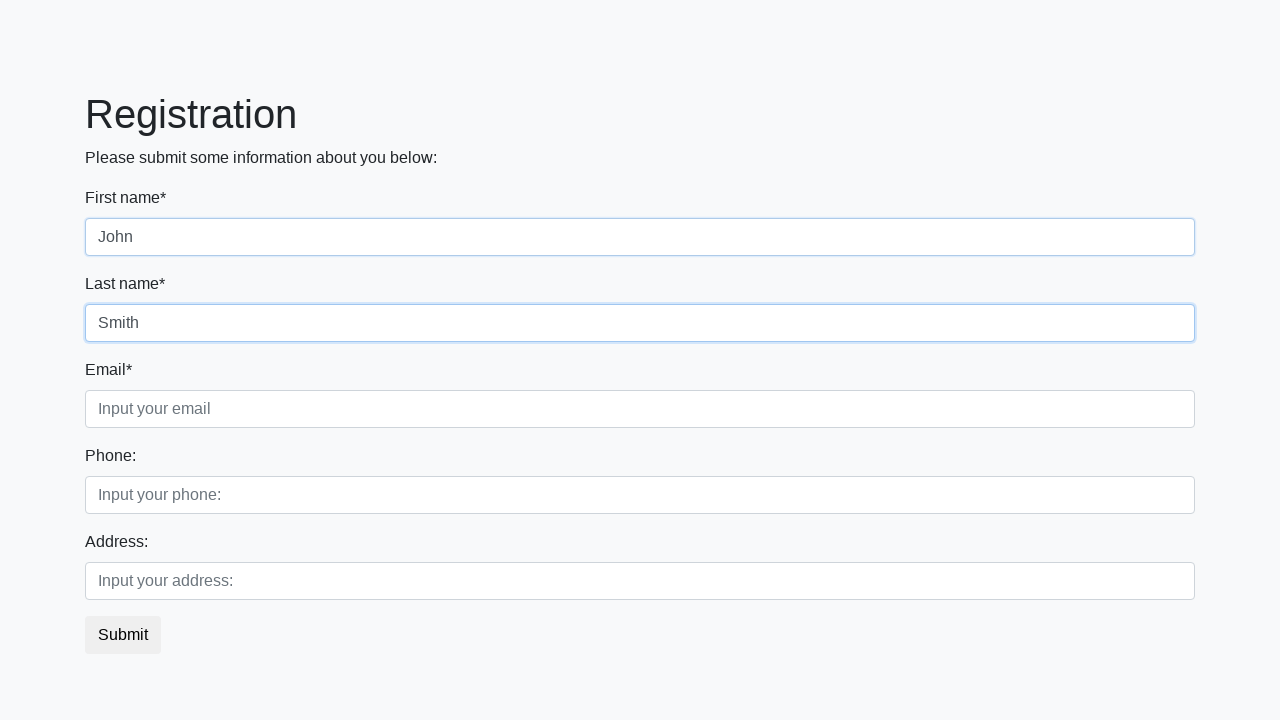

Filled in email field with 'john.smith@example.com' on [placeholder='Input your email']
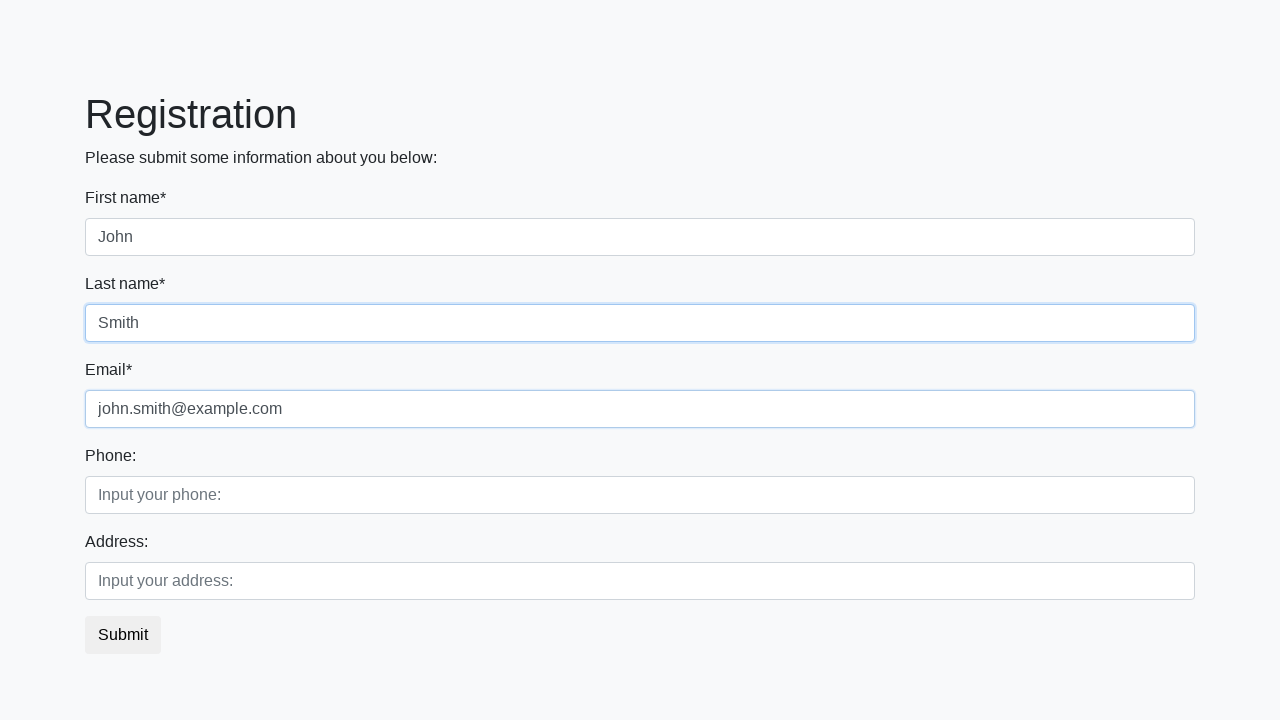

Clicked submit button to register at (123, 635) on button.btn
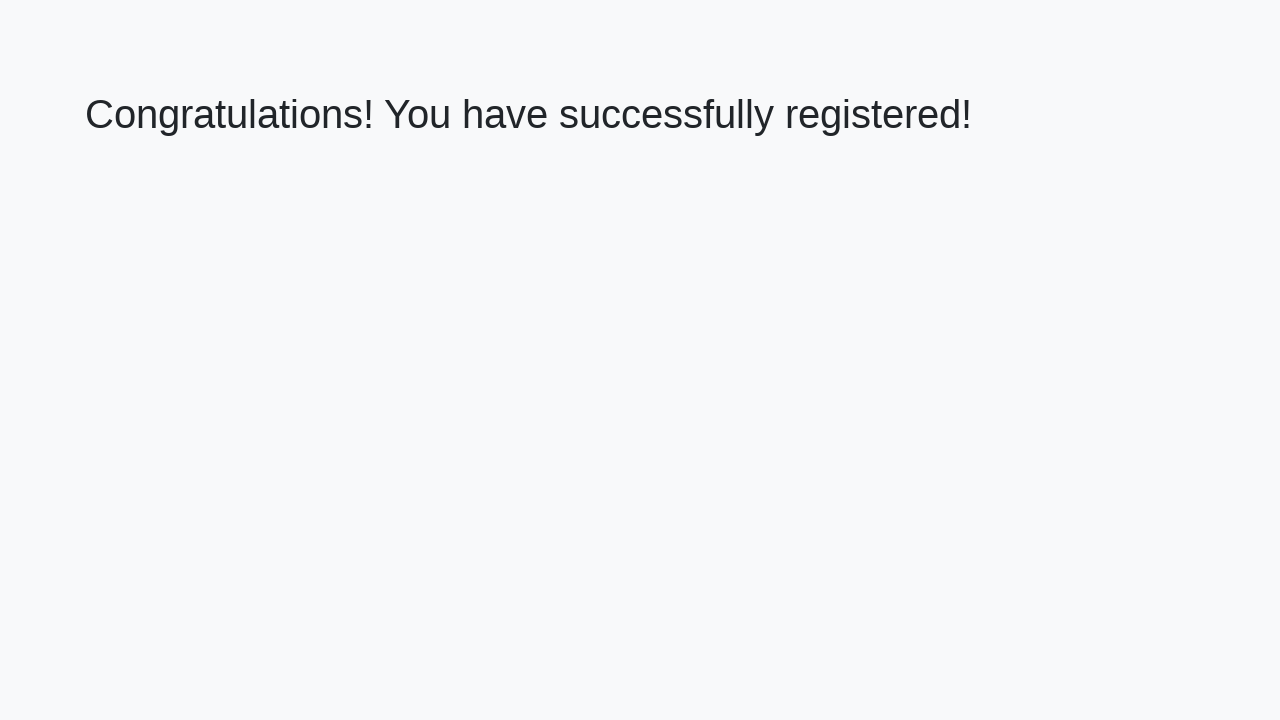

Success message header loaded
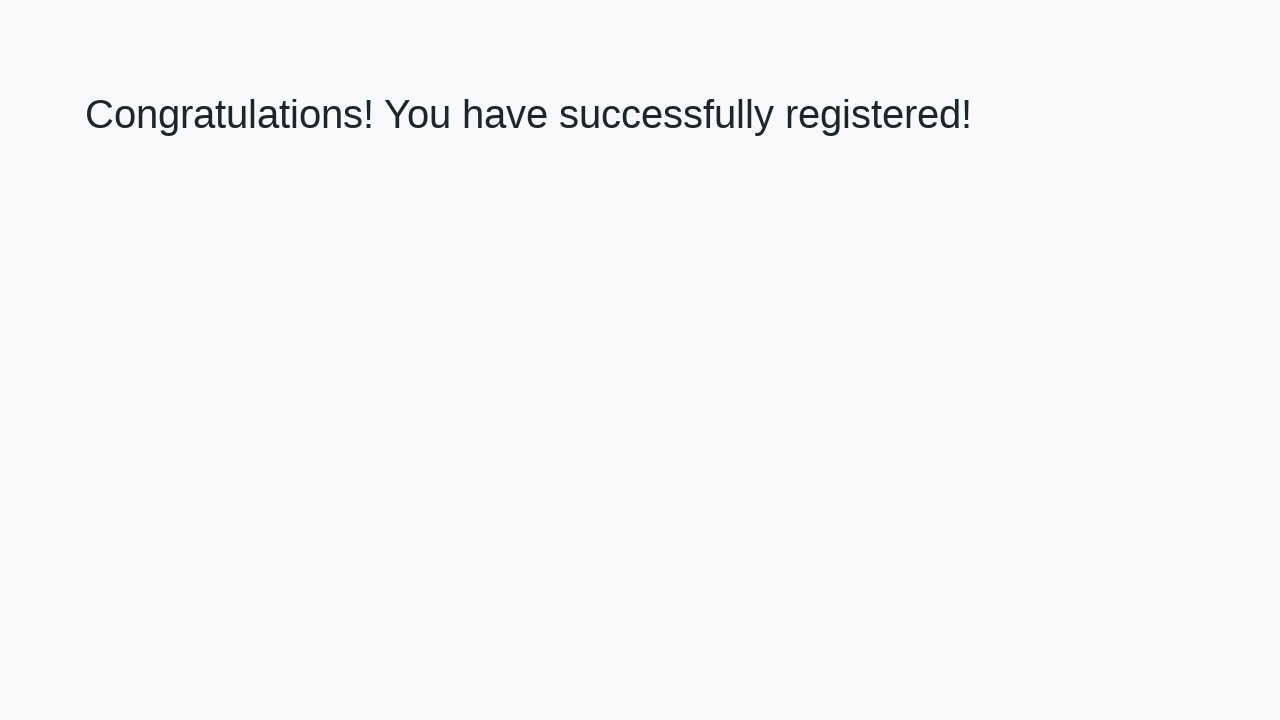

Retrieved success message text: 'Congratulations! You have successfully registered!'
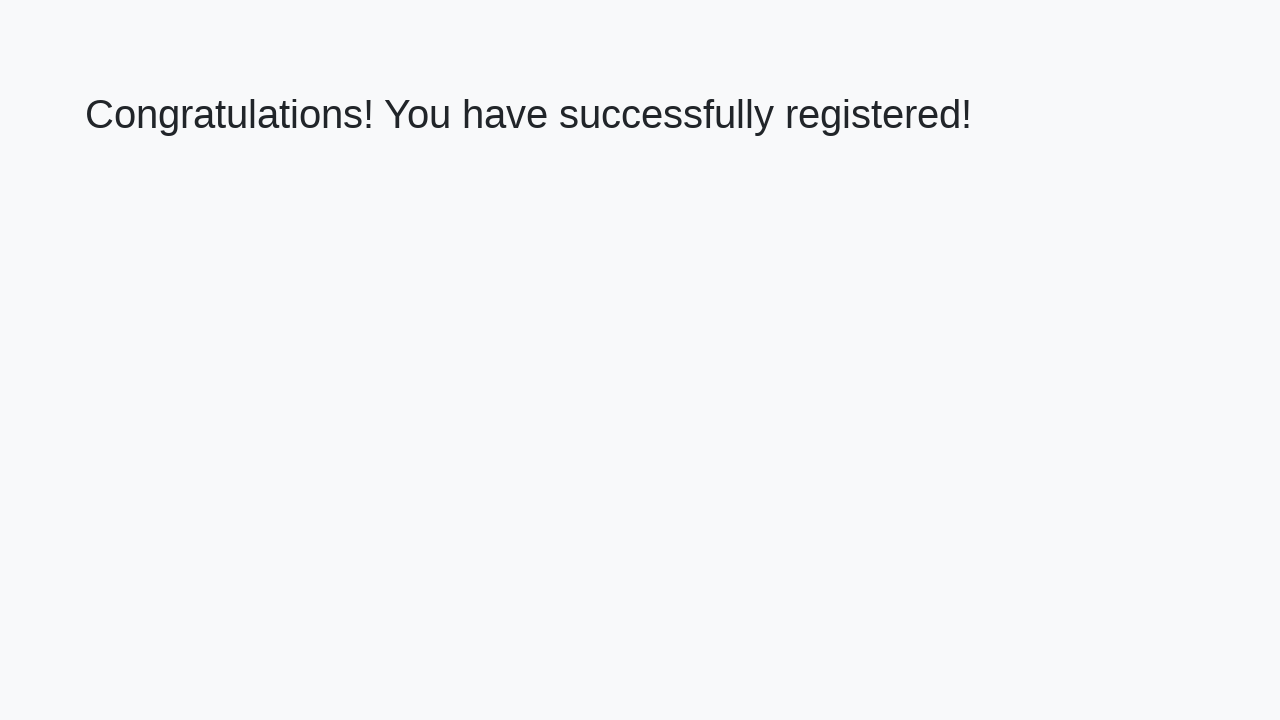

Verified success message contains 'Congrat'
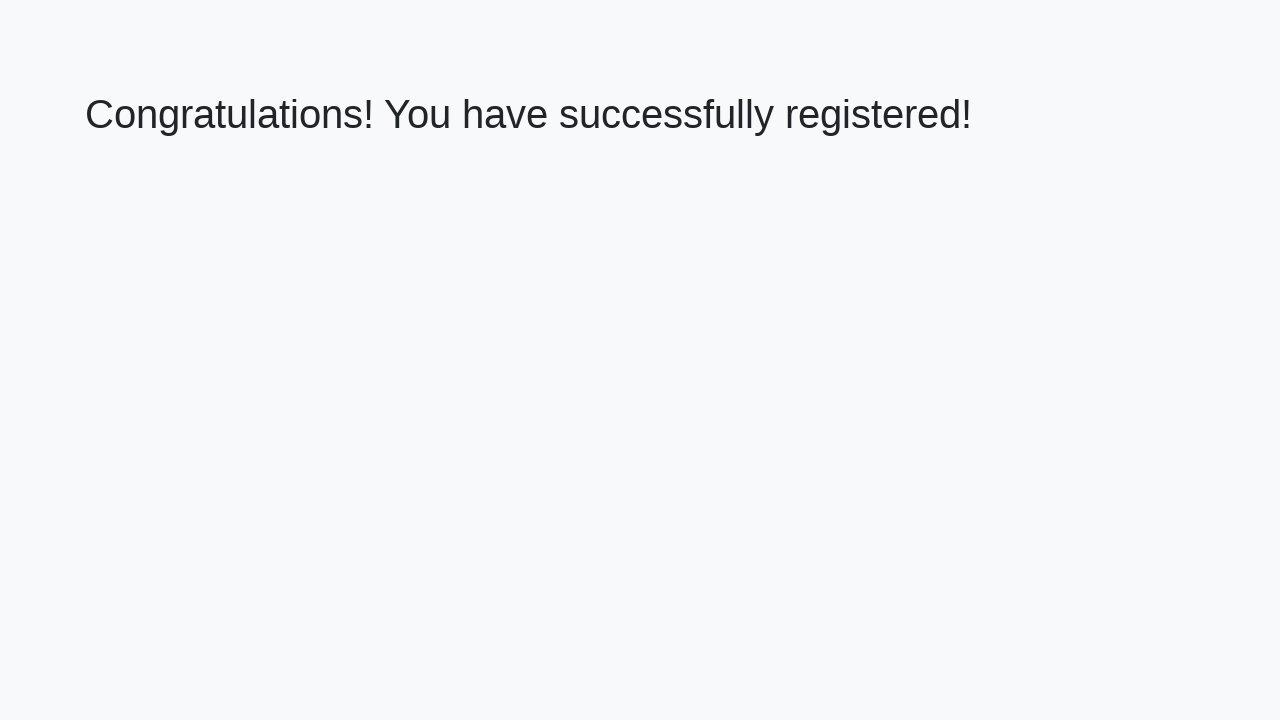

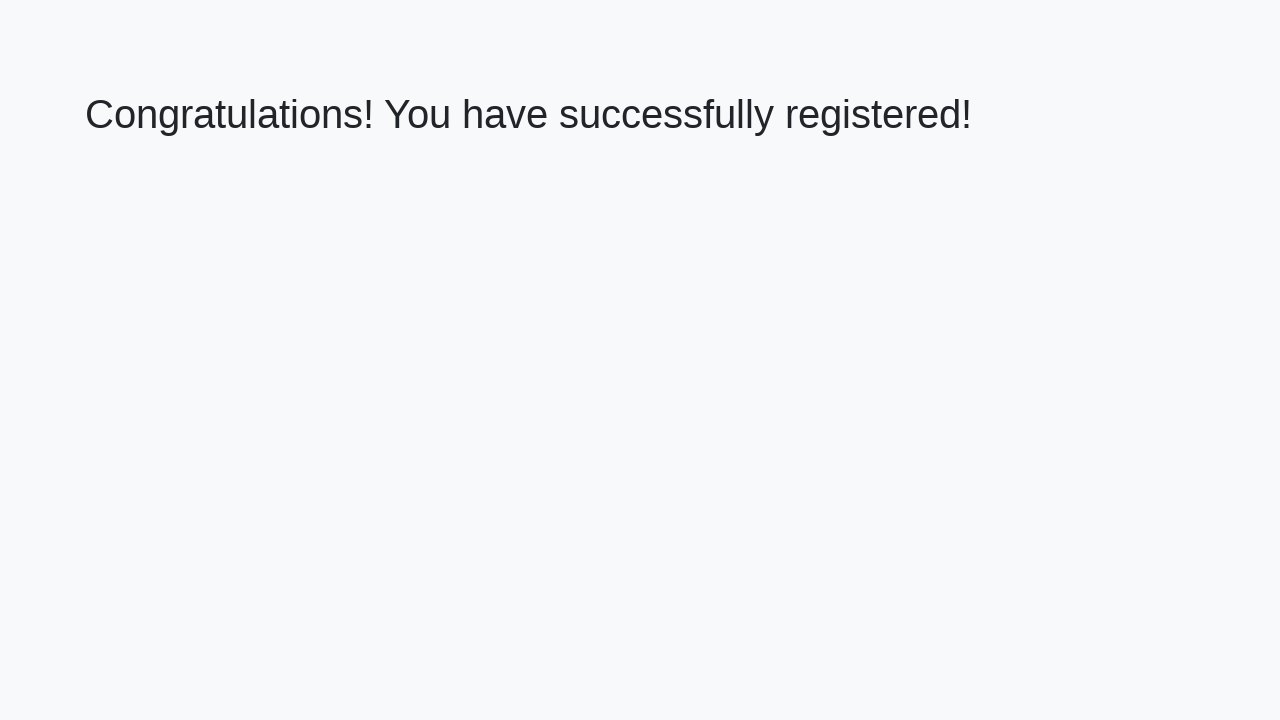